Tests Uber Eats search functionality by entering a delivery address and searching for a restaurant

Starting URL: https://www.ubereats.com/

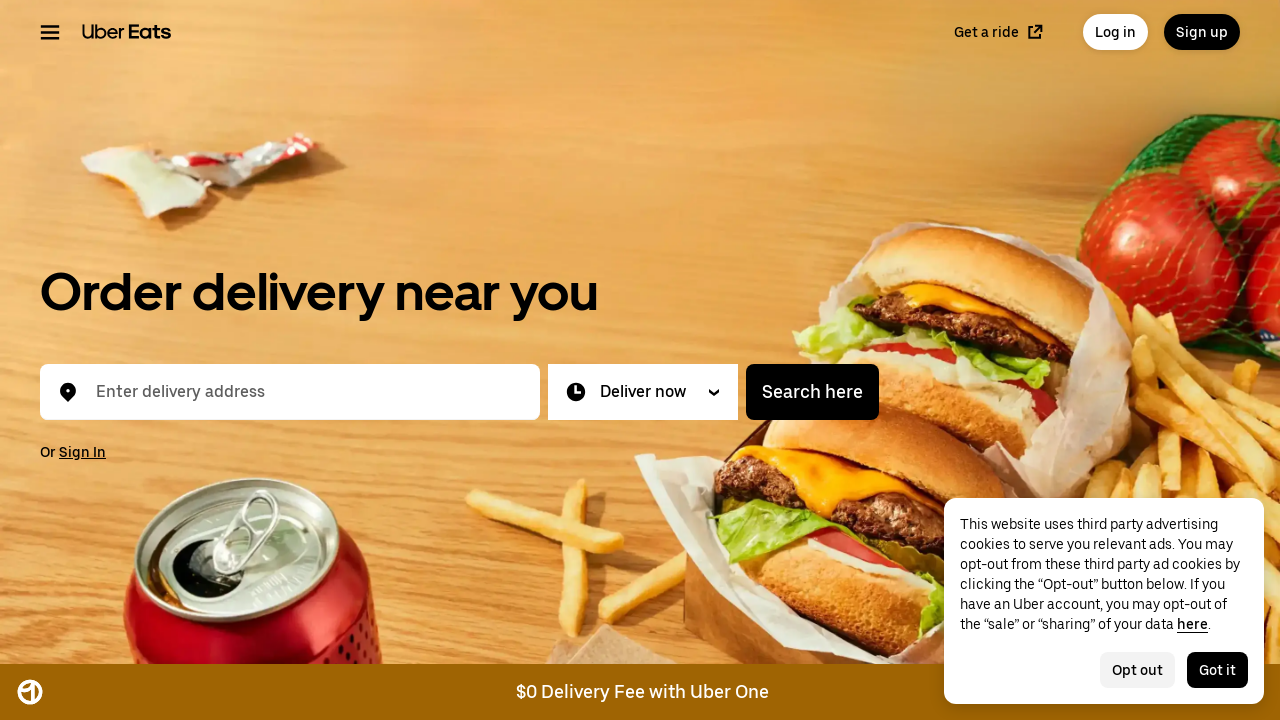

Waited for delivery address input field to be visible
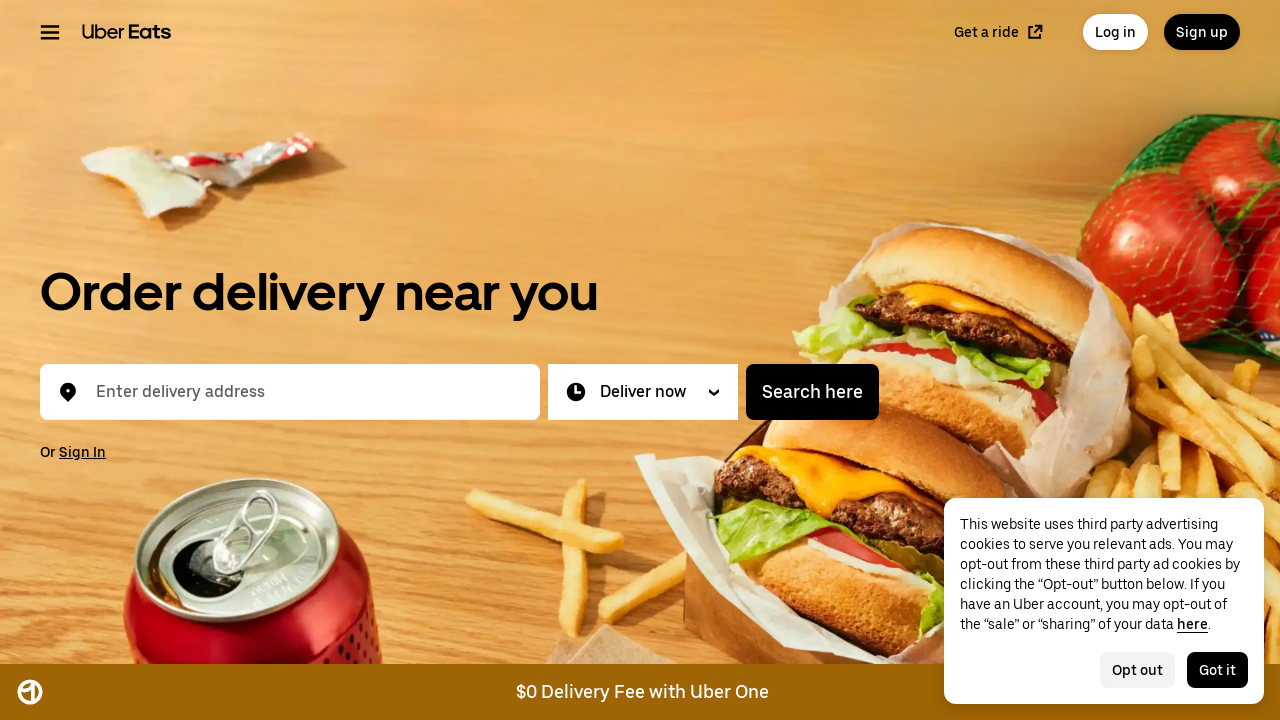

Filled delivery address field with 'Marietta, GA 30067' on #location-typeahead-home-input
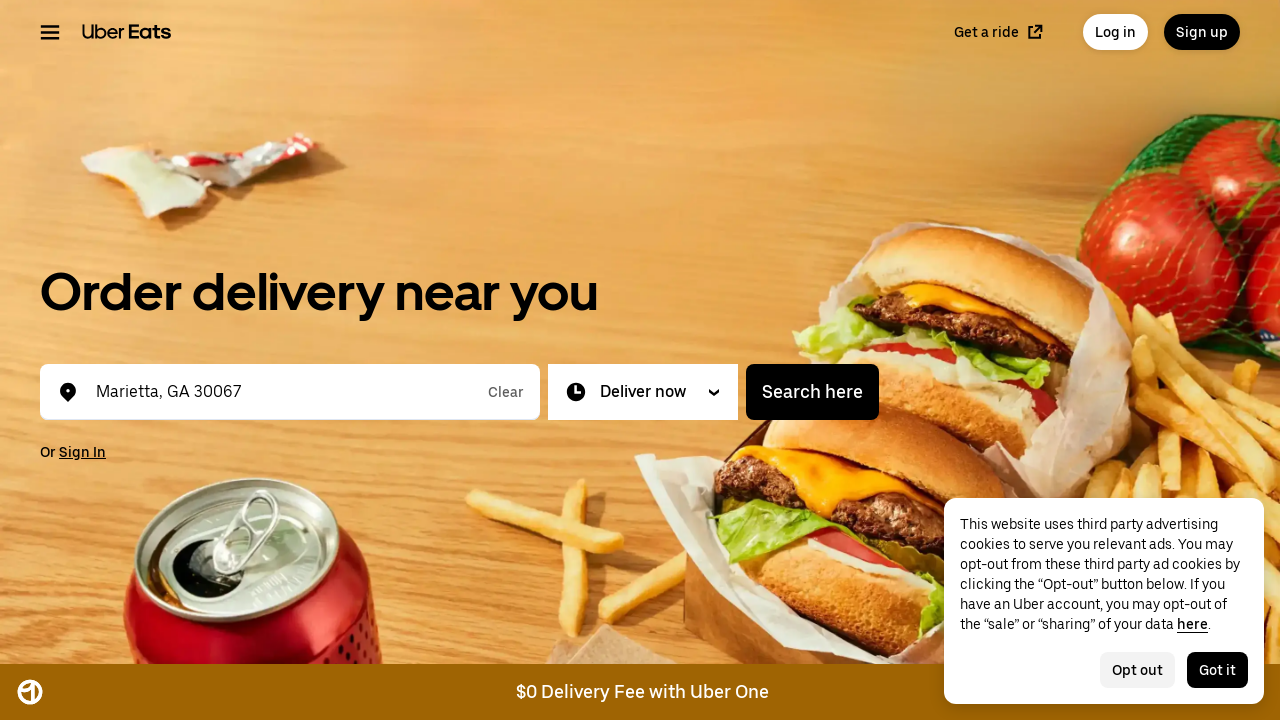

Waited for address suggestions dropdown to appear
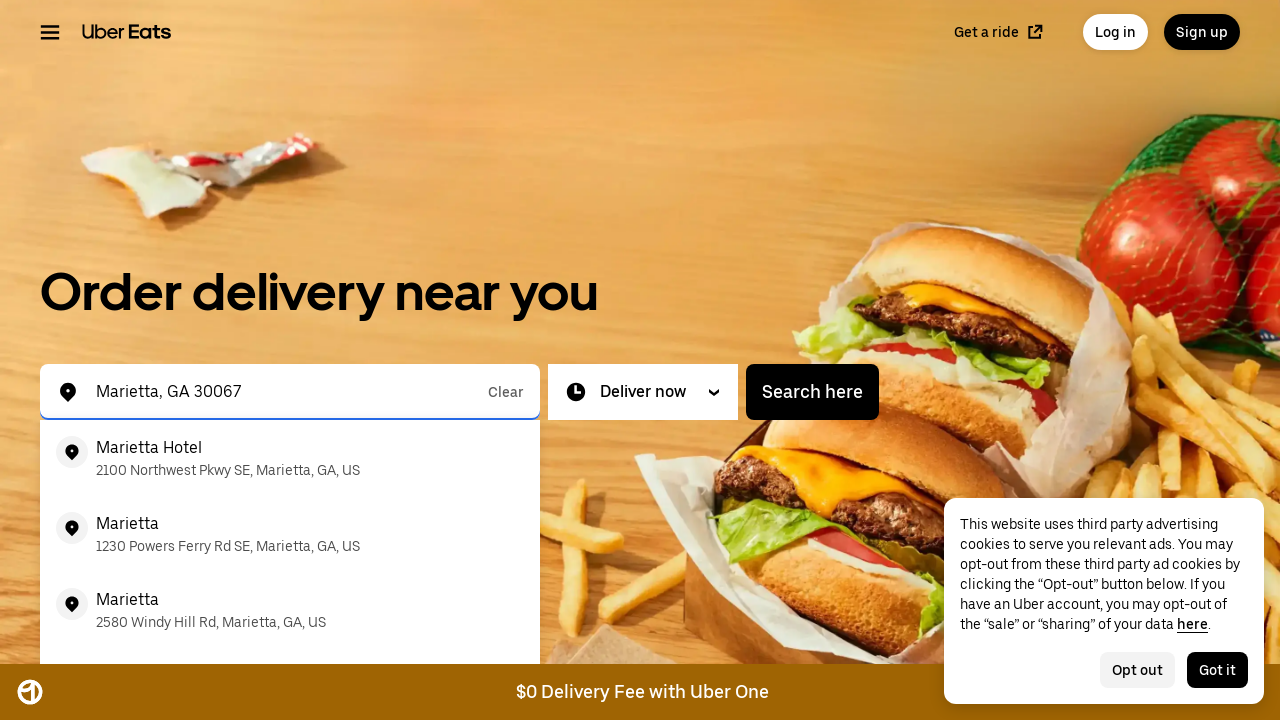

Pressed Enter to confirm delivery address on #location-typeahead-home-input
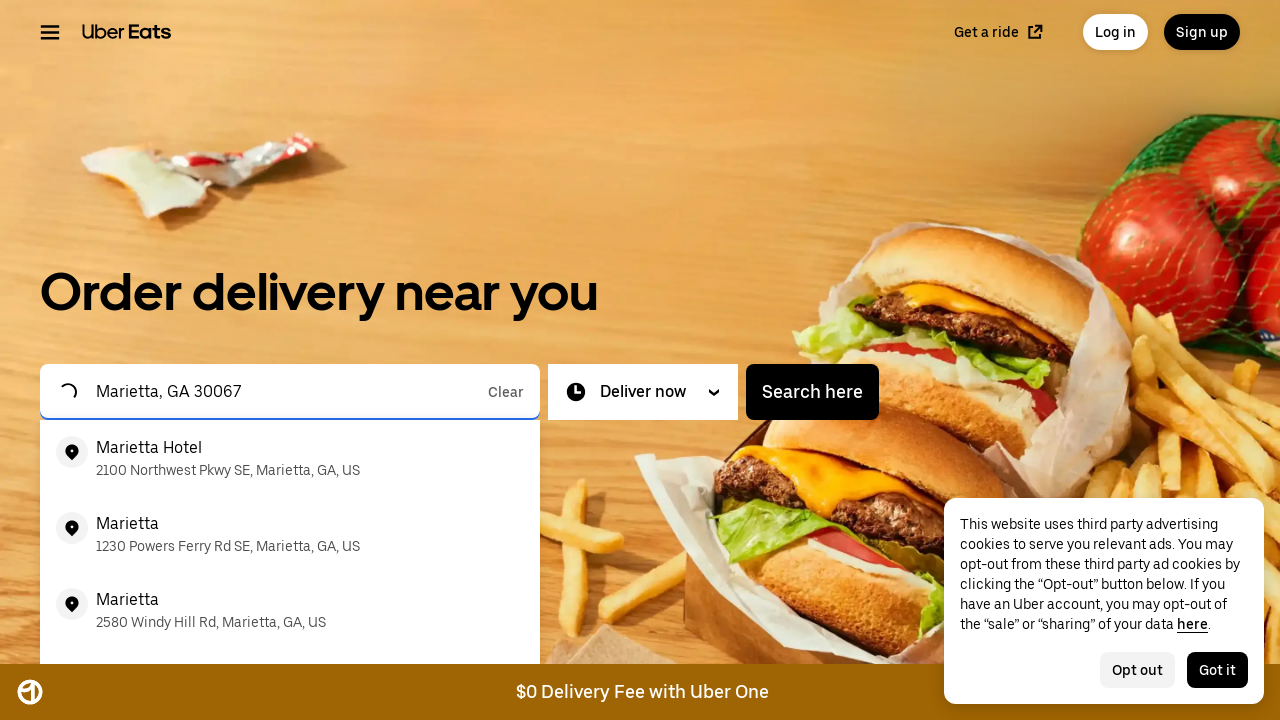

Waited for restaurant search input field to be visible
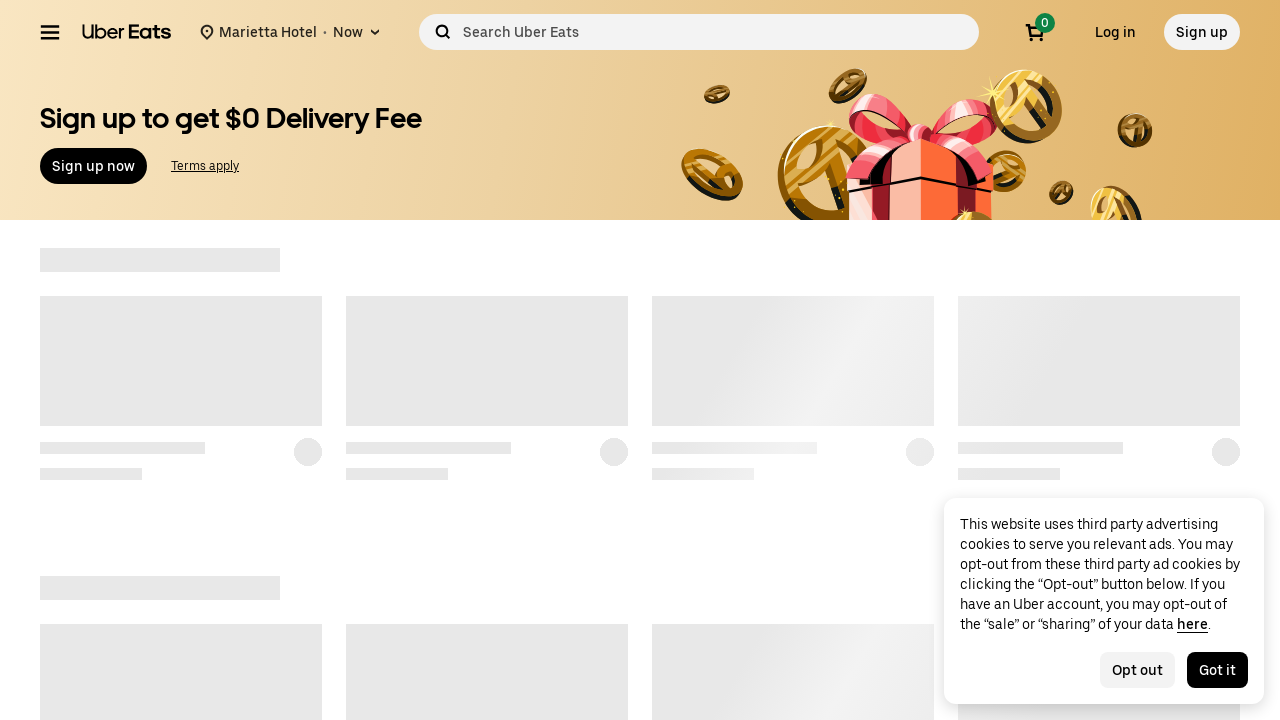

Filled search field with 'Pizza Hut' on #search-suggestions-typeahead-input
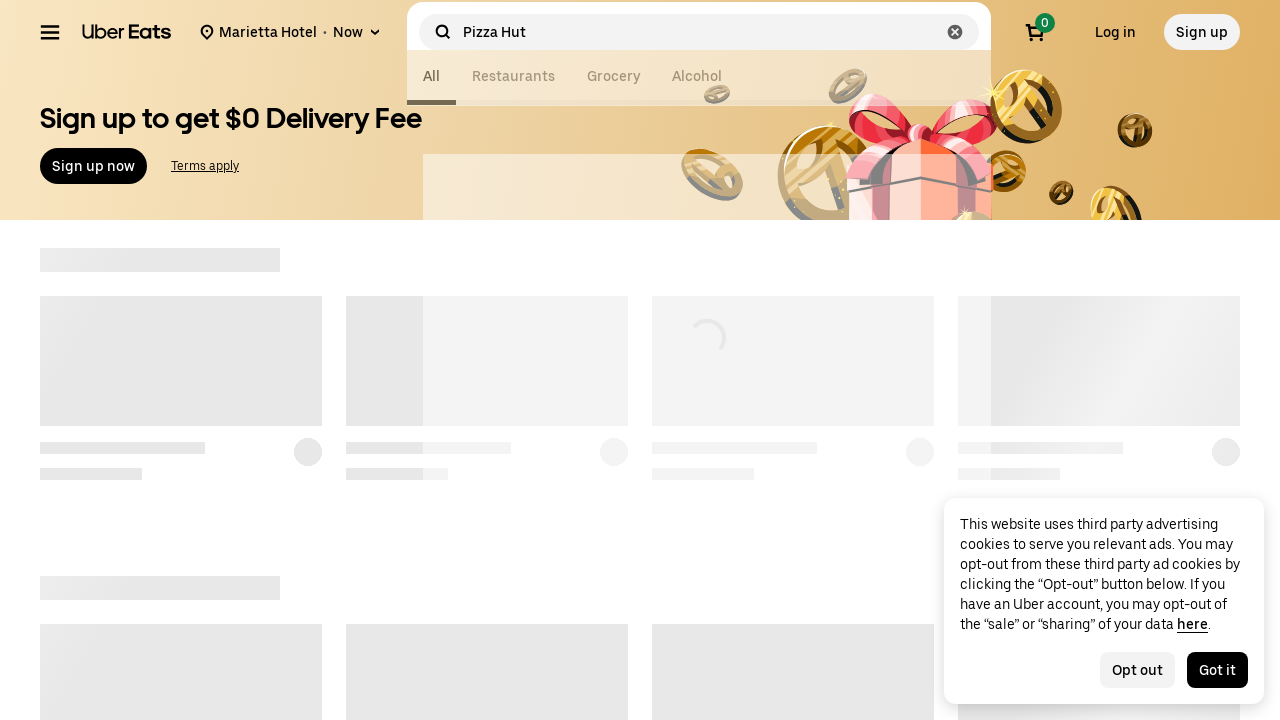

Pressed Enter to search for Pizza Hut restaurant on #search-suggestions-typeahead-input
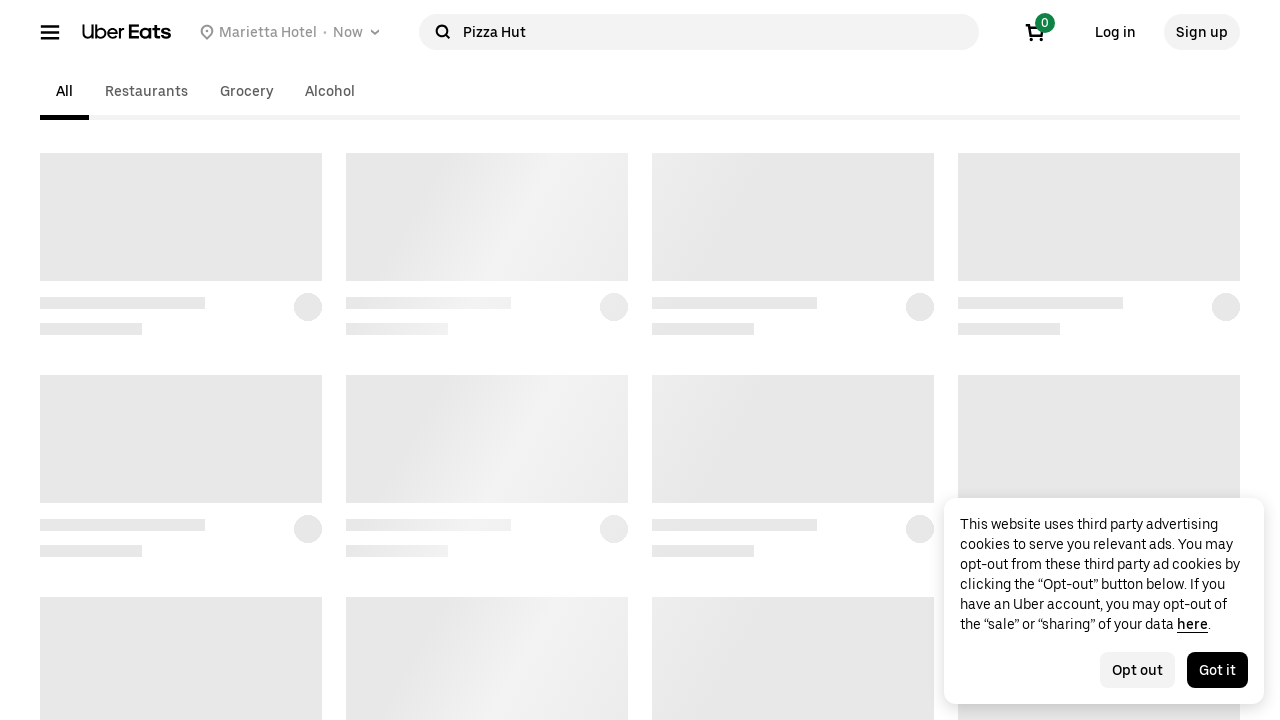

Waited 3.5 seconds for search results to load
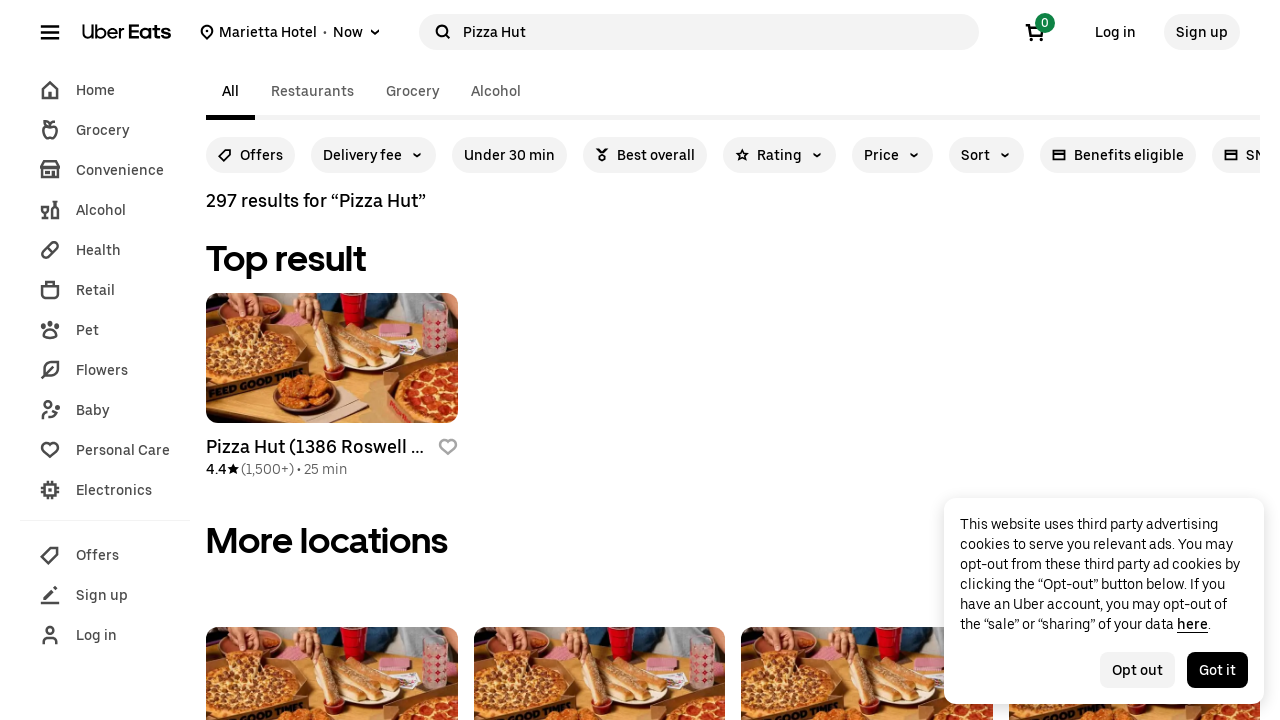

Waited for search results container to be visible
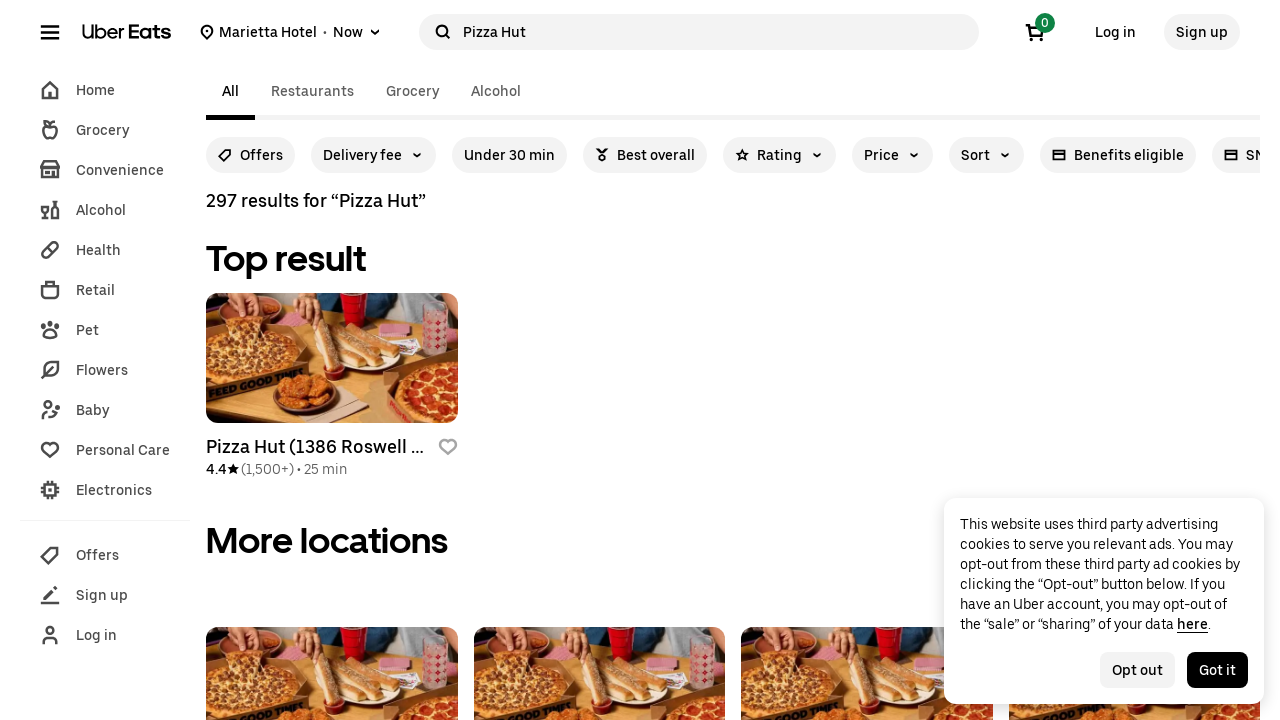

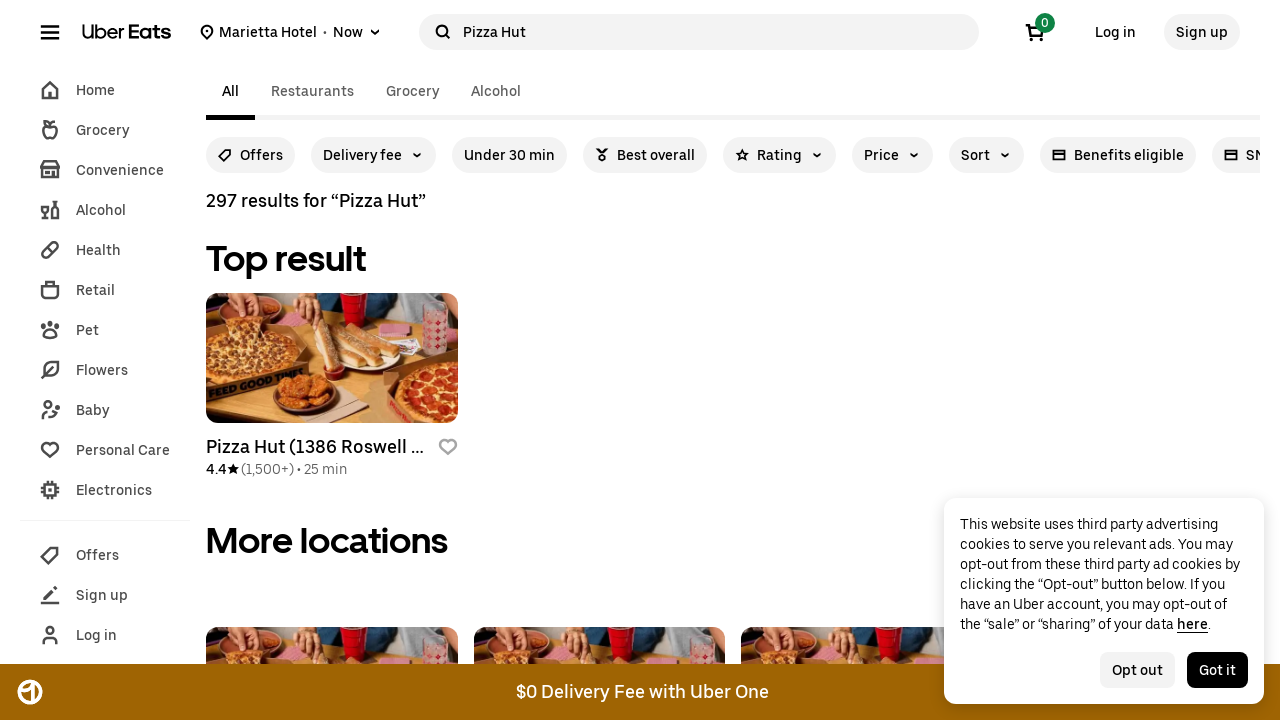